Tests radio button functionality on LetCode practice page by checking the selection state of unchecked and checked radio buttons, then selecting a specific radio button option.

Starting URL: https://letcode.in/radio

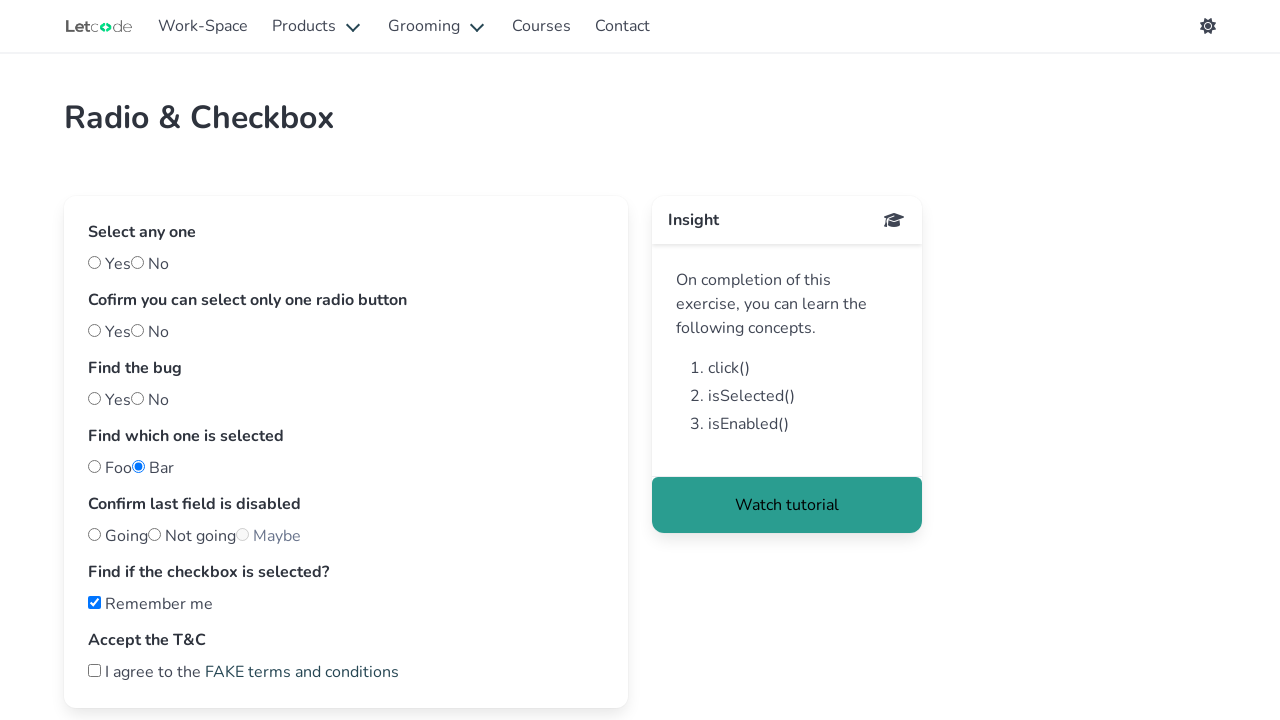

Located the 'foo' radio button
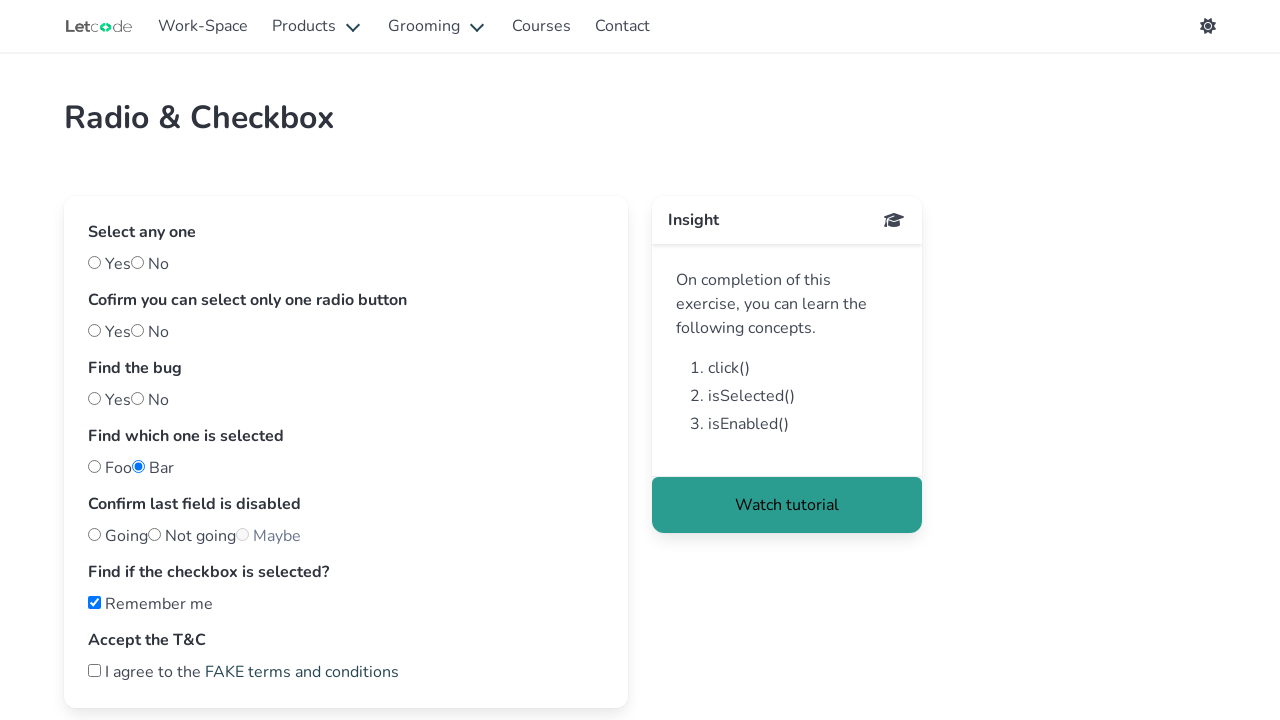

Checked 'foo' radio button state - verified it is unchecked
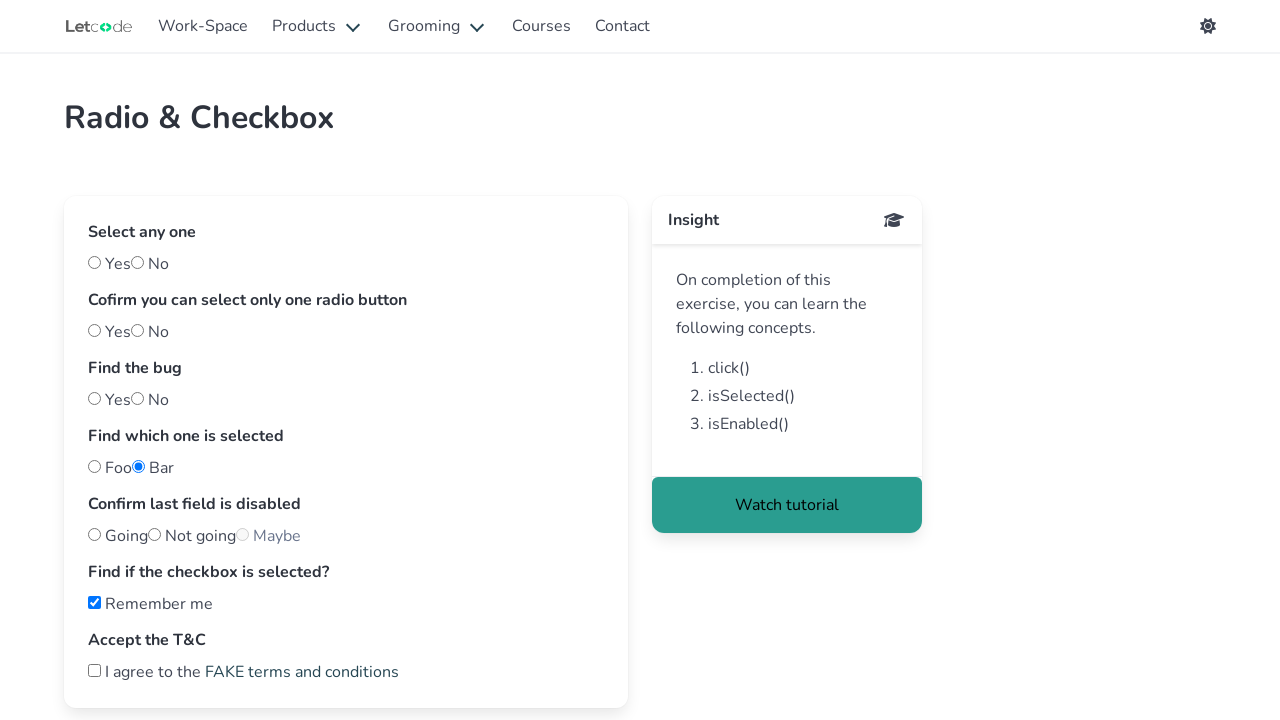

Located the 'notfoo' radio button
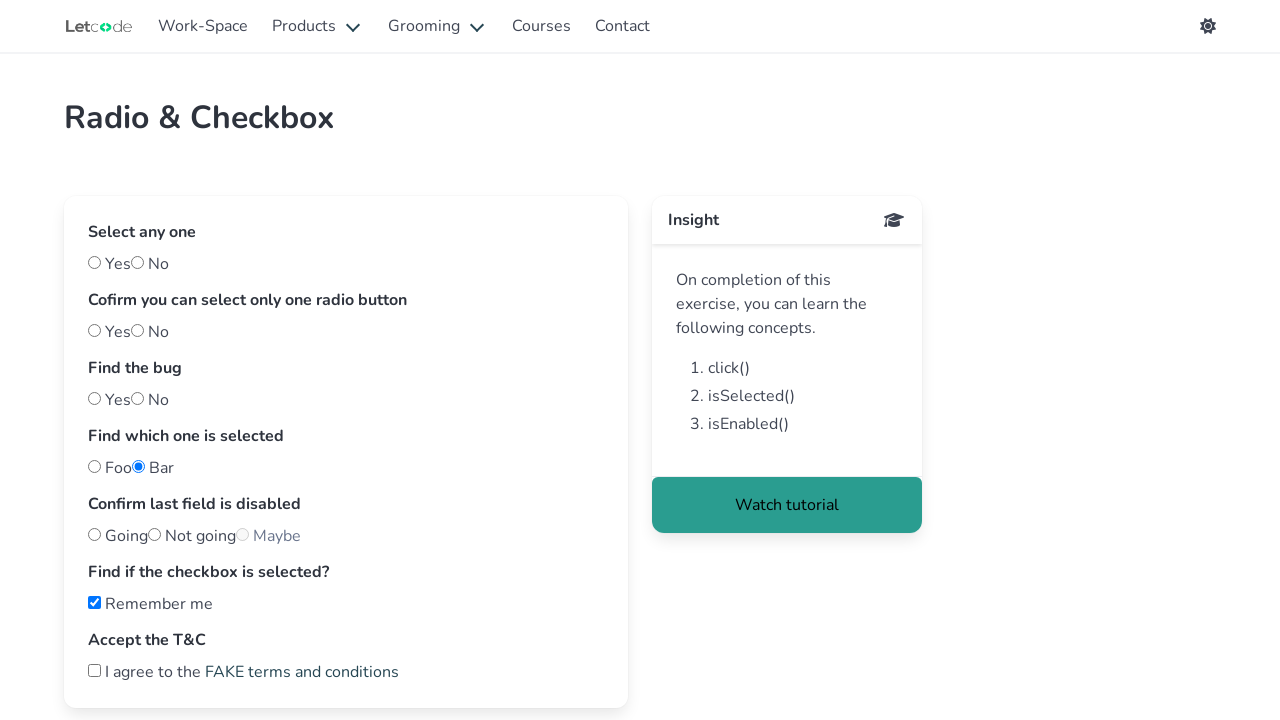

Checked 'notfoo' radio button state - verified it is checked
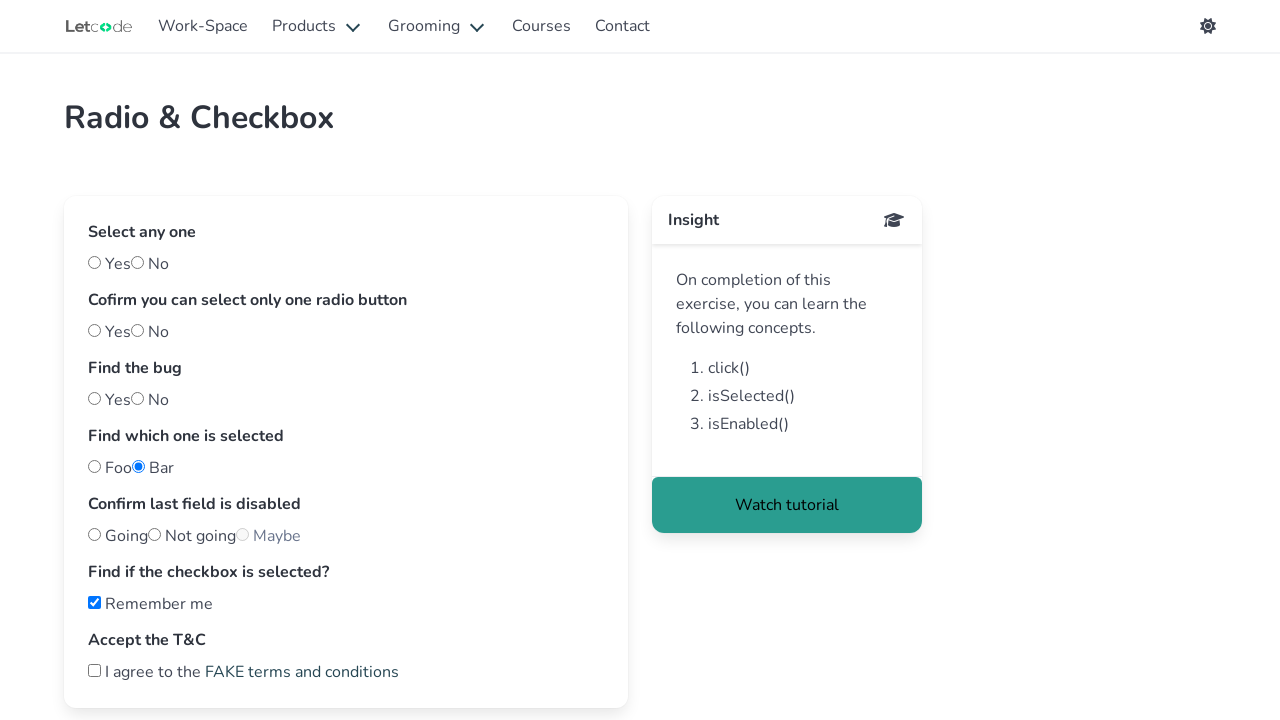

Clicked the 'no' radio button to select it at (138, 262) on #no
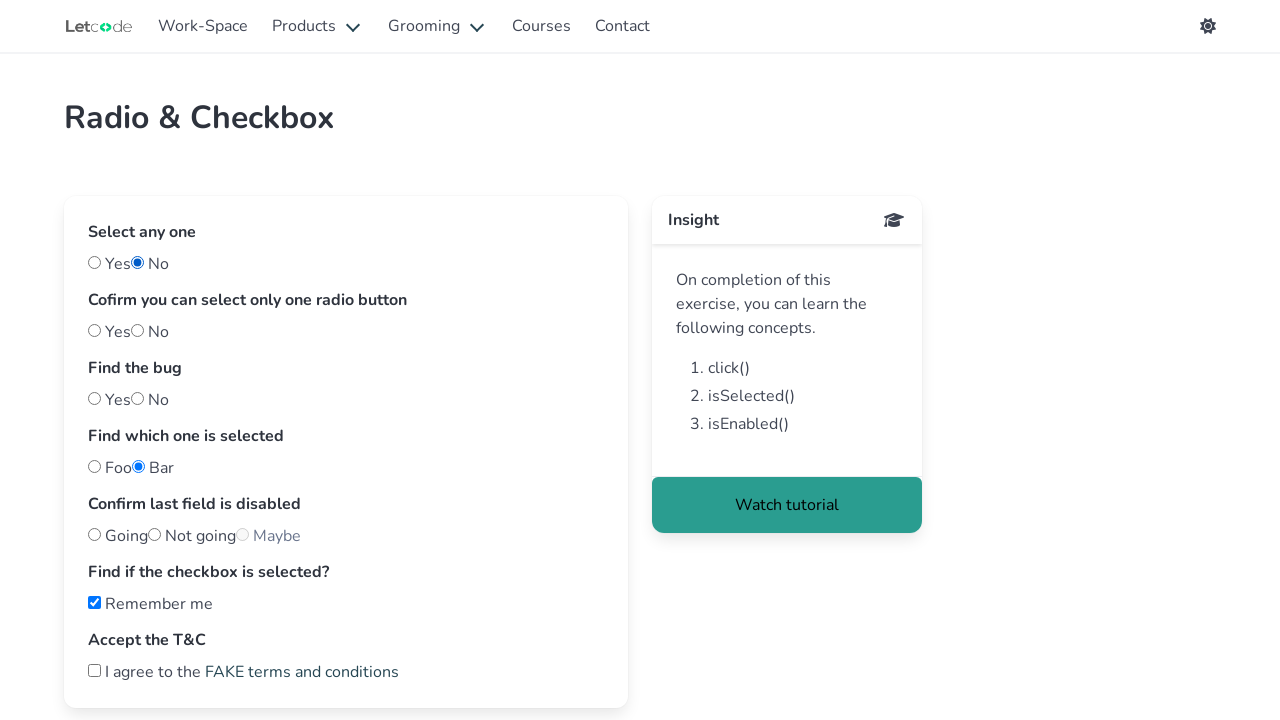

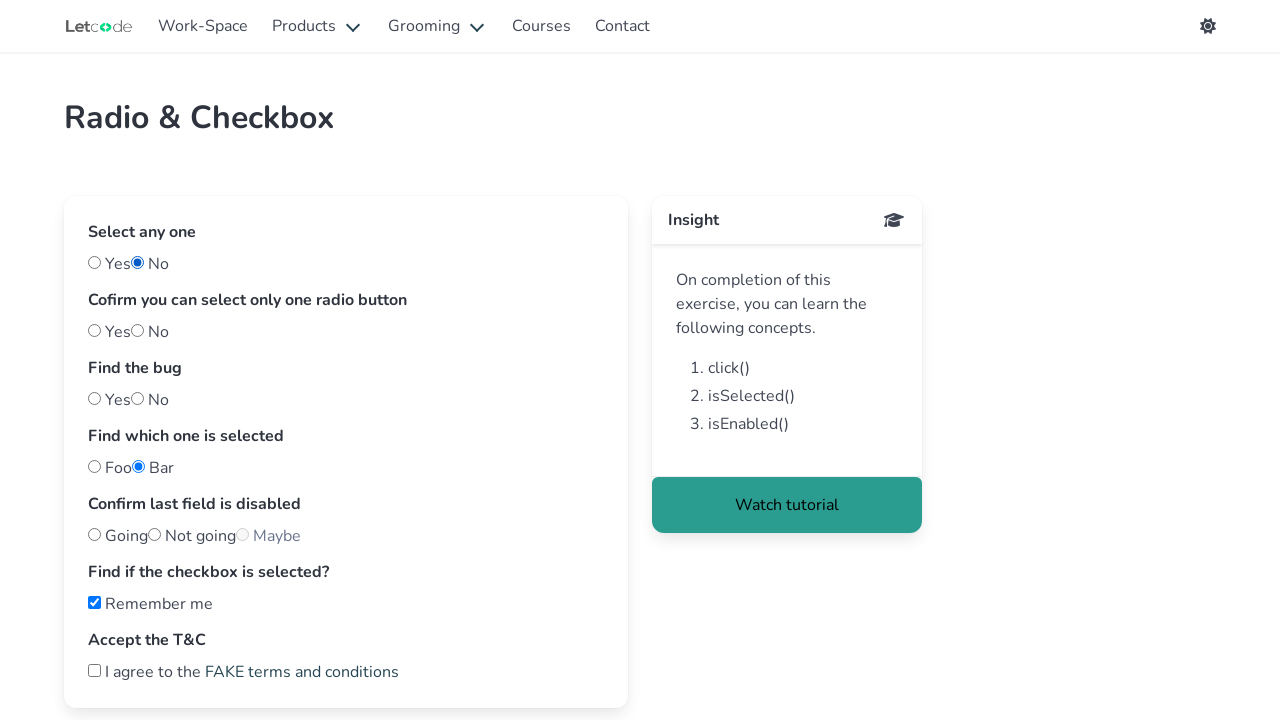